Tests navigation to Top Lists and verifies that Shakespeare language appears in the top rated list

Starting URL: http://www.99-bottles-of-beer.net/

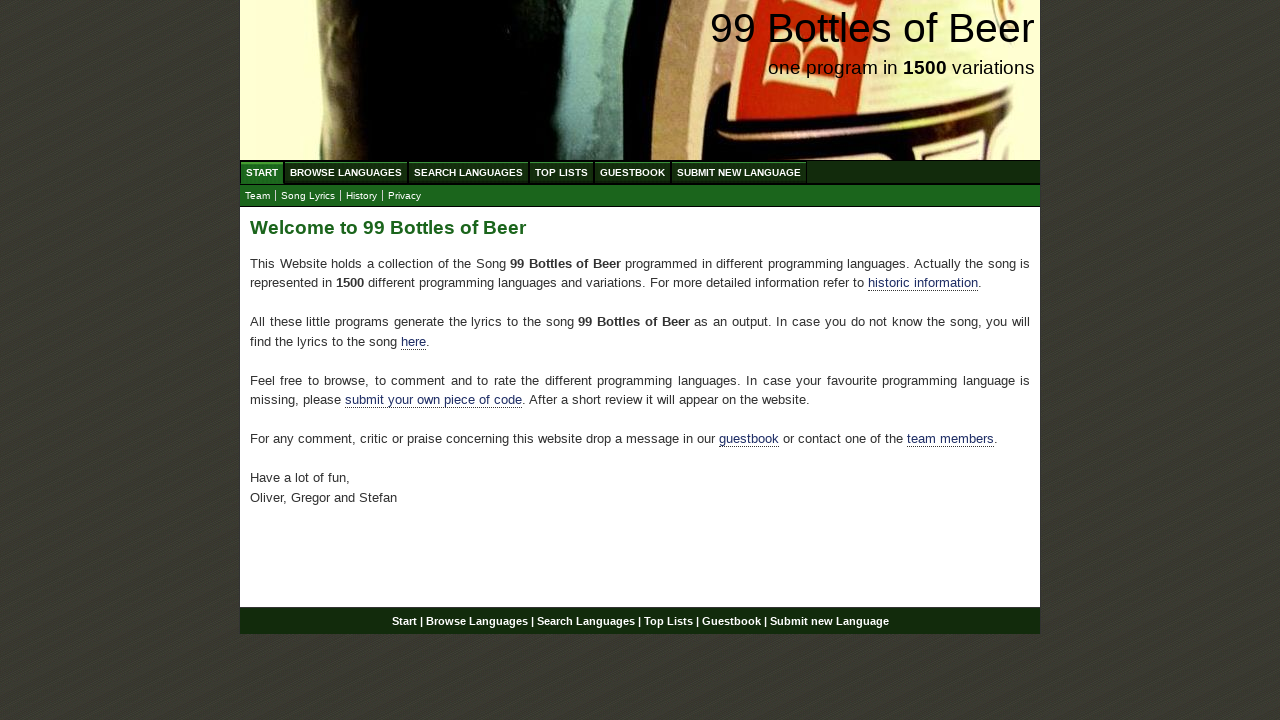

Clicked on Top Lists menu at (562, 172) on a[href='/toplist.html']
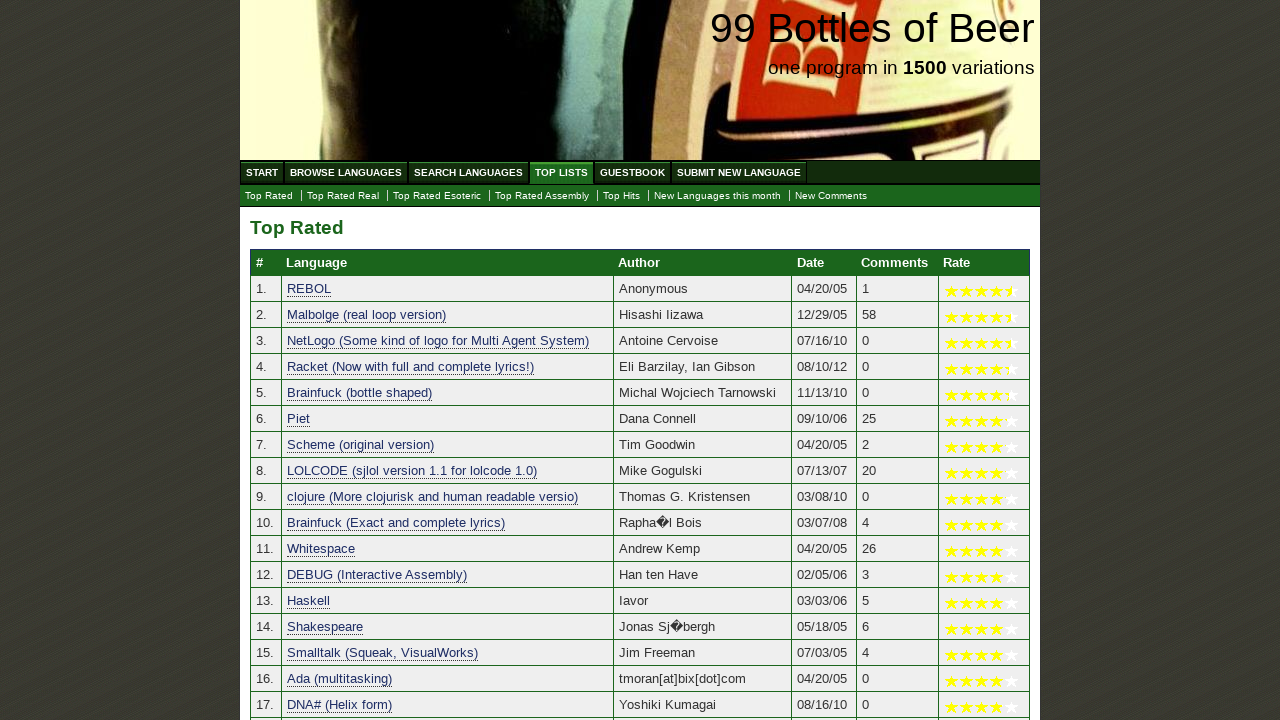

Clicked on top list link at (269, 196) on a[href='./toplist.html']
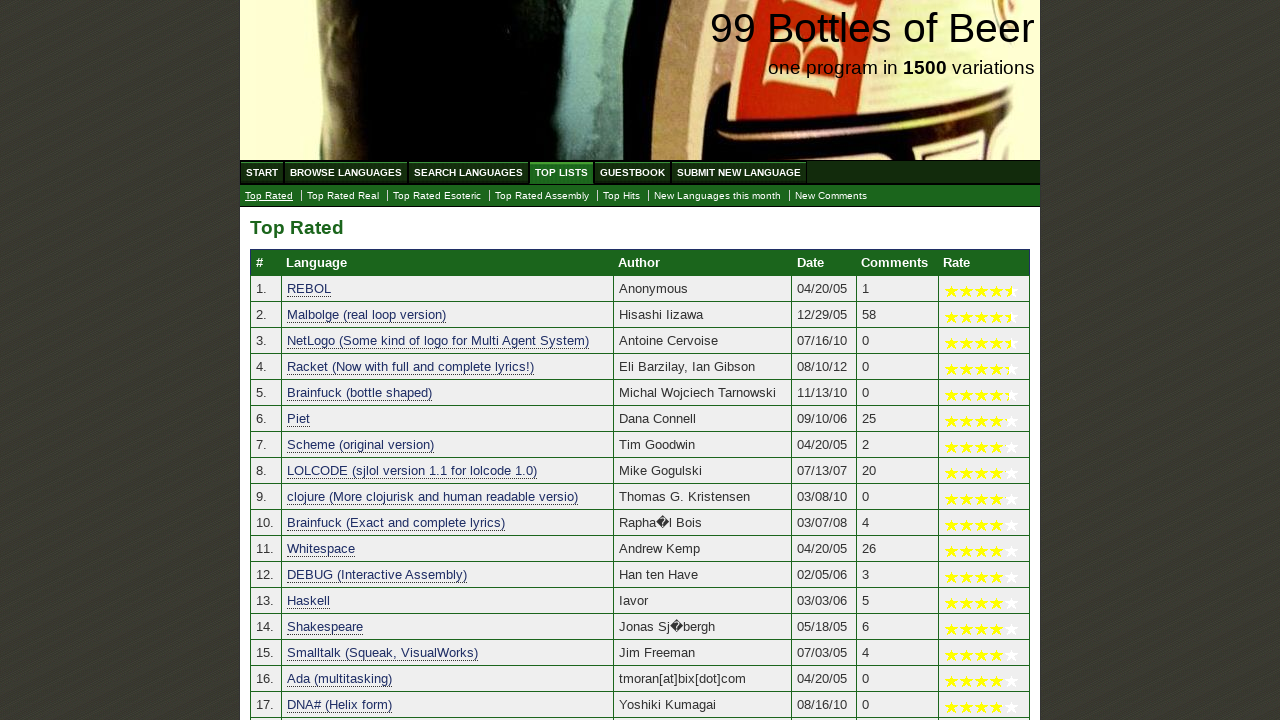

Shakespeare language appeared in top rated list
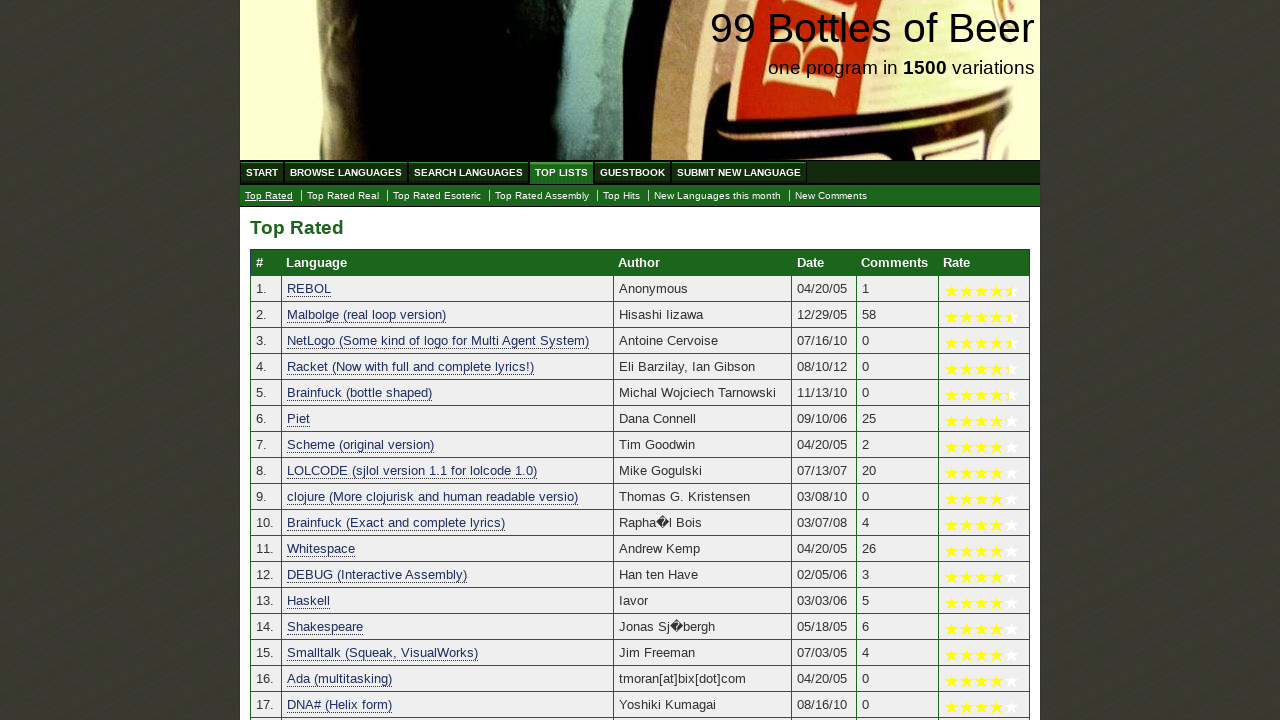

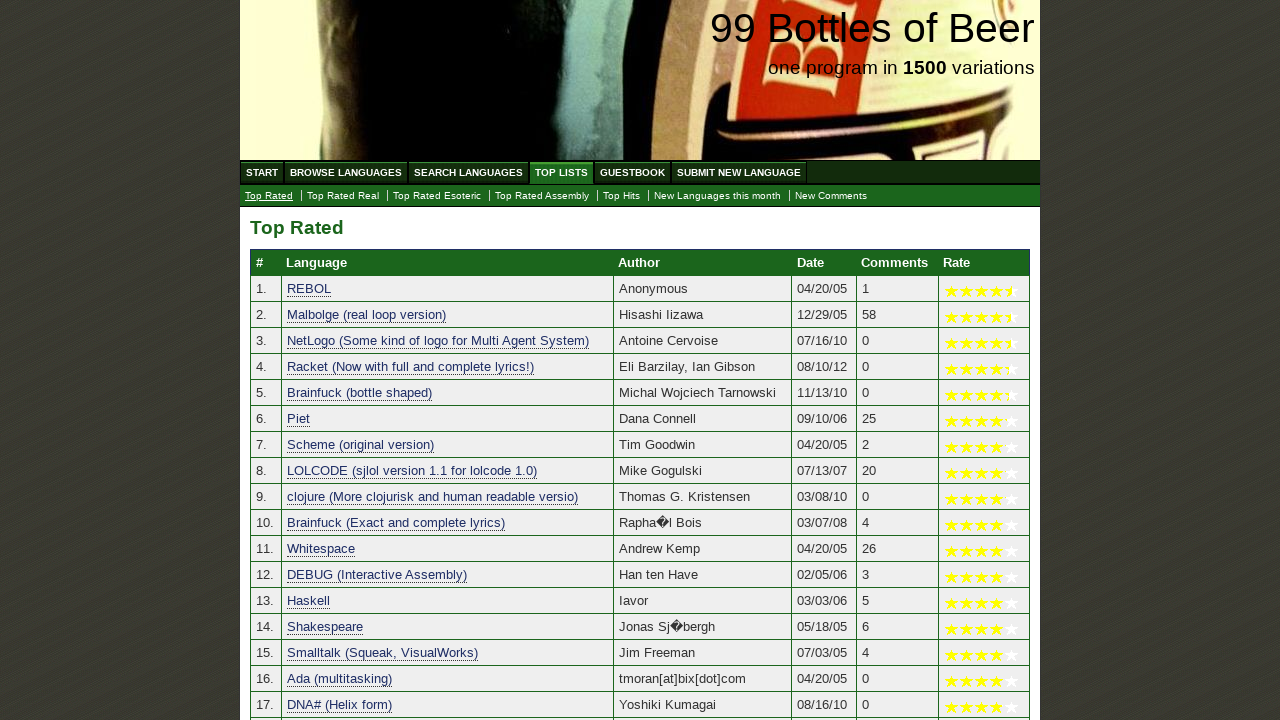